Tests date picker functionality by selecting a specific date

Starting URL: https://demoqa.com/date-picker

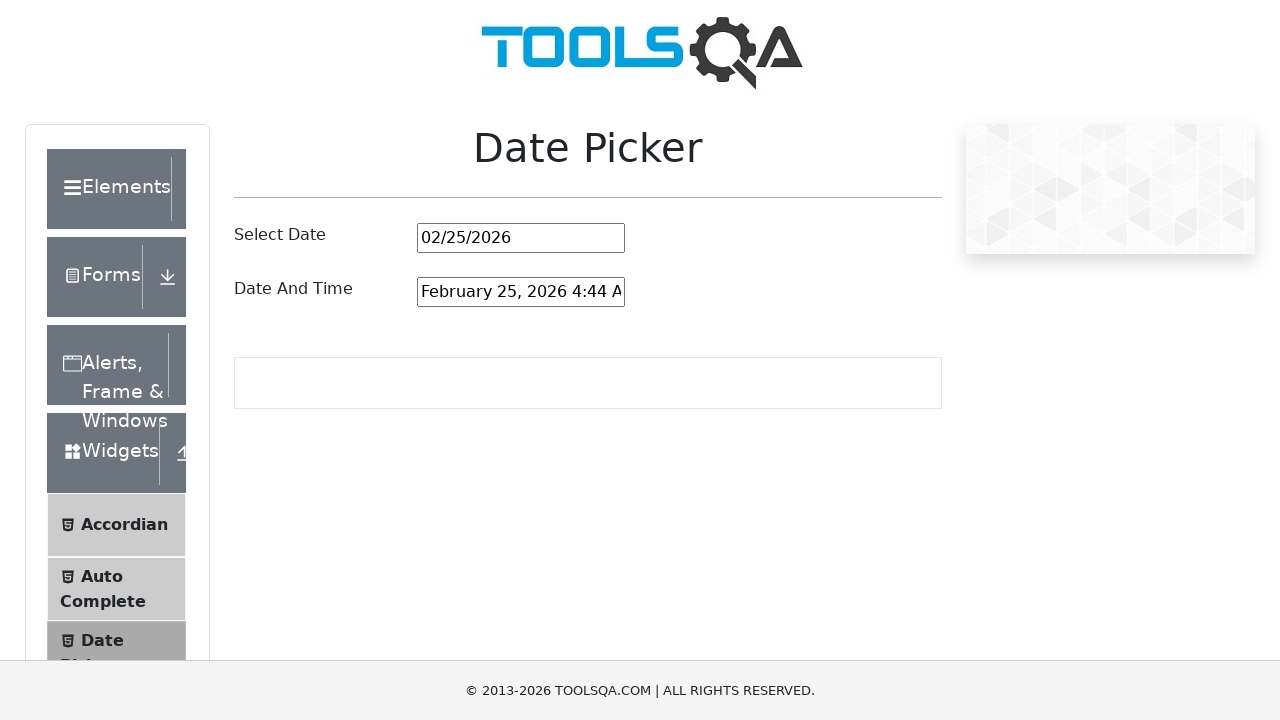

Clicked on date picker input field at (521, 238) on #datePickerMonthYearInput
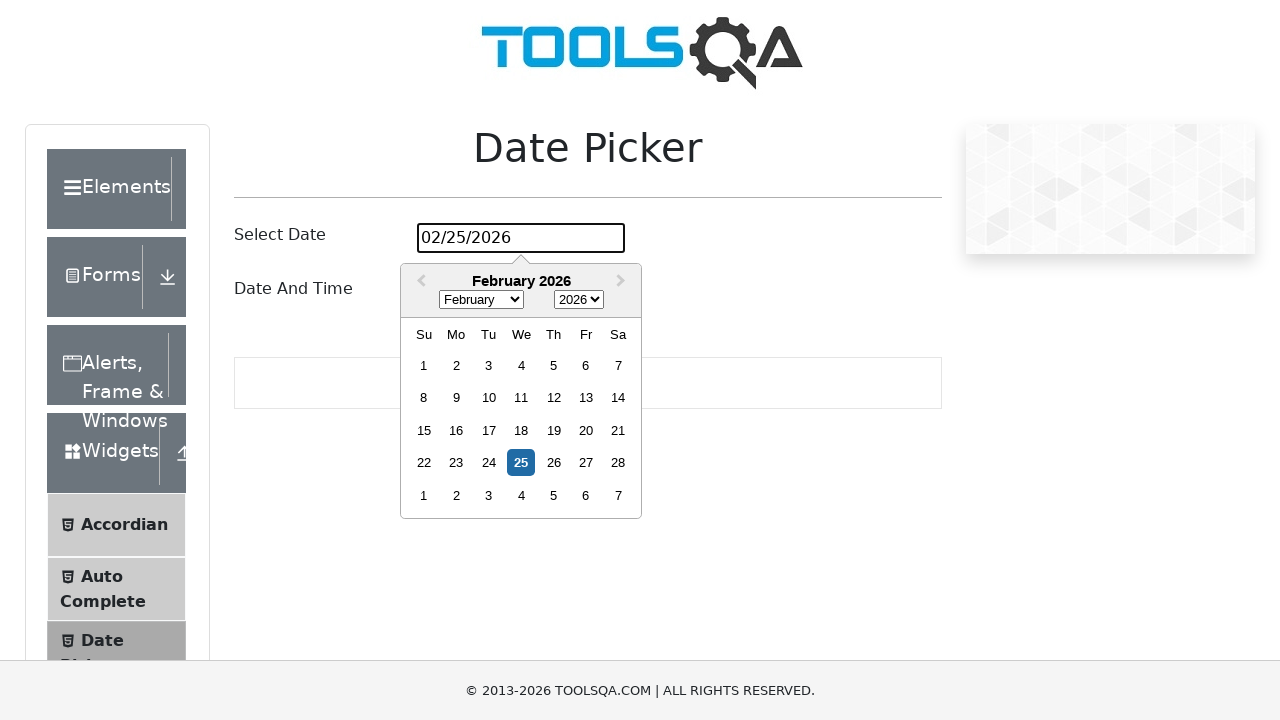

Selected all text in date picker input
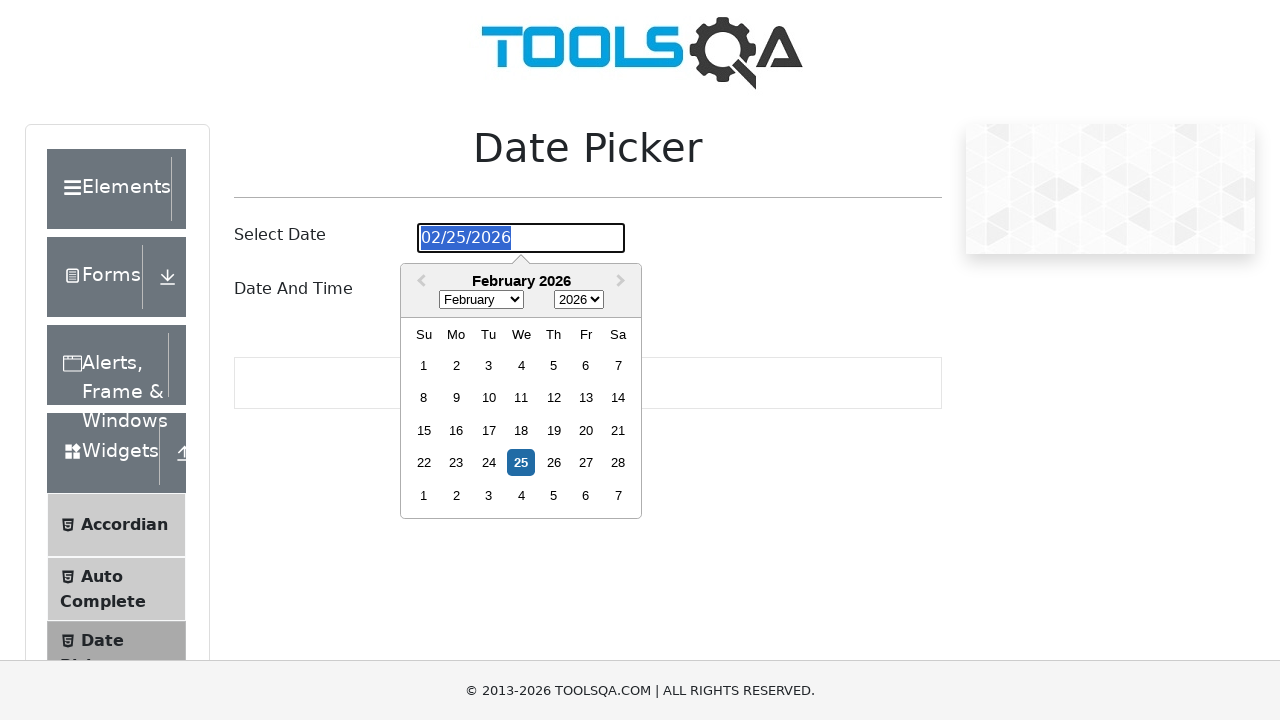

Filled date picker with date 06/05/2023 on #datePickerMonthYearInput
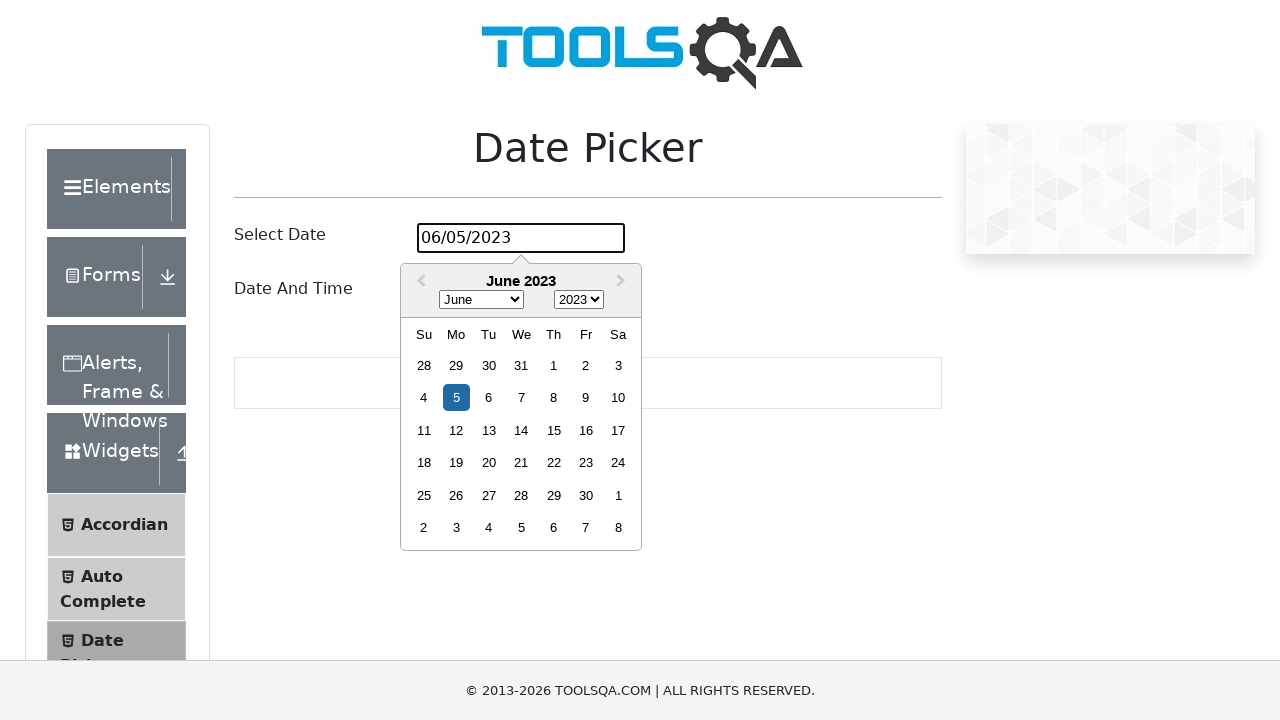

Pressed Enter to confirm date selection
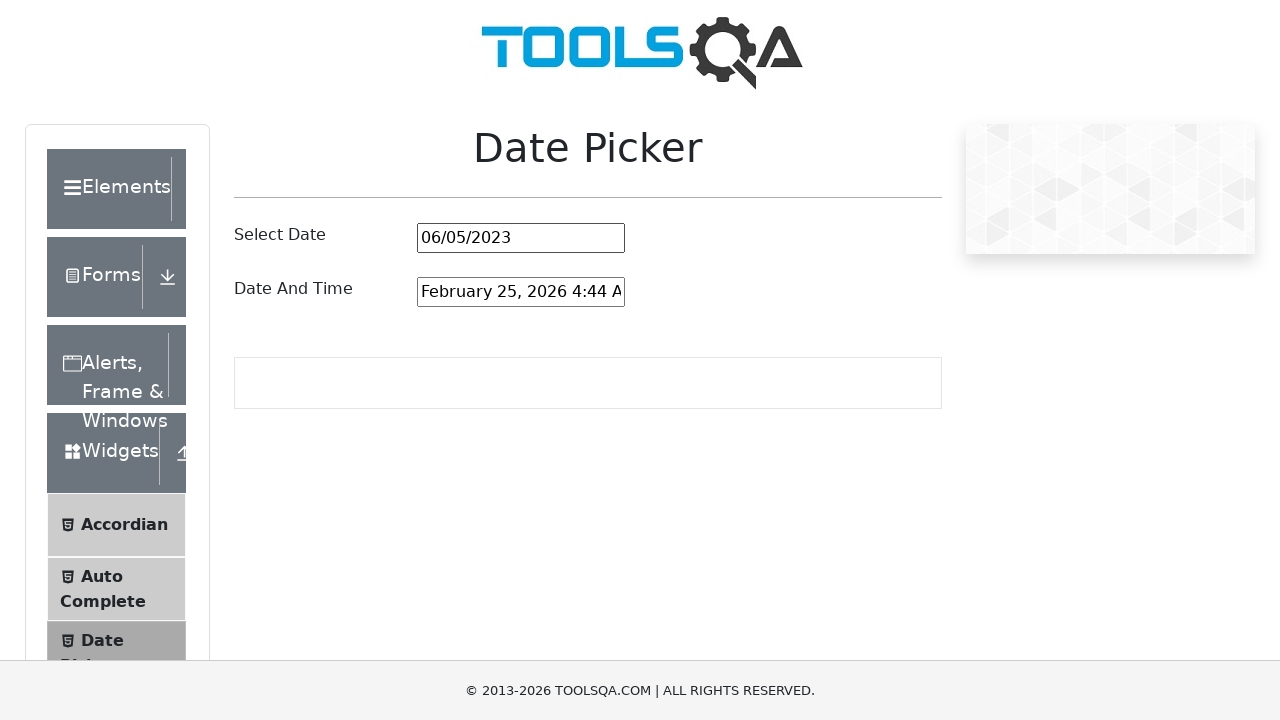

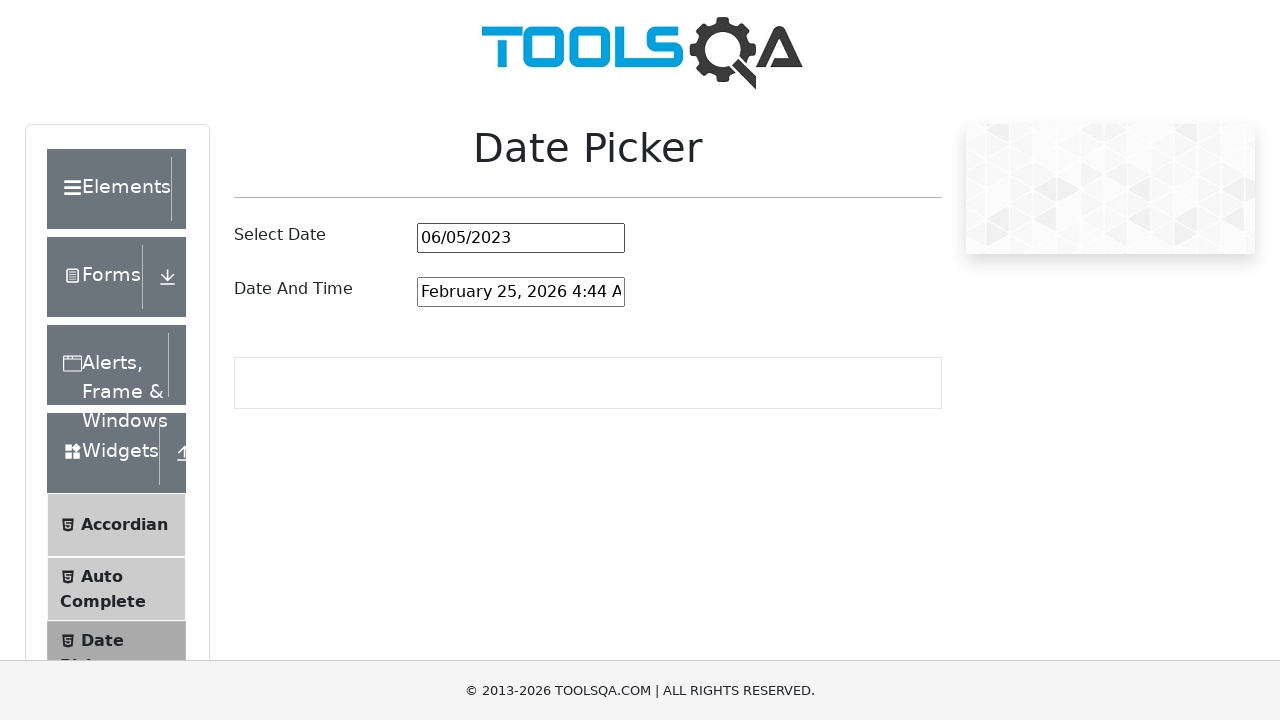